Solves a math problem on the page by extracting a value, calculating the result using a logarithmic formula, and submitting the answer along with checkbox and radio button selections

Starting URL: https://suninjuly.github.io/math.html

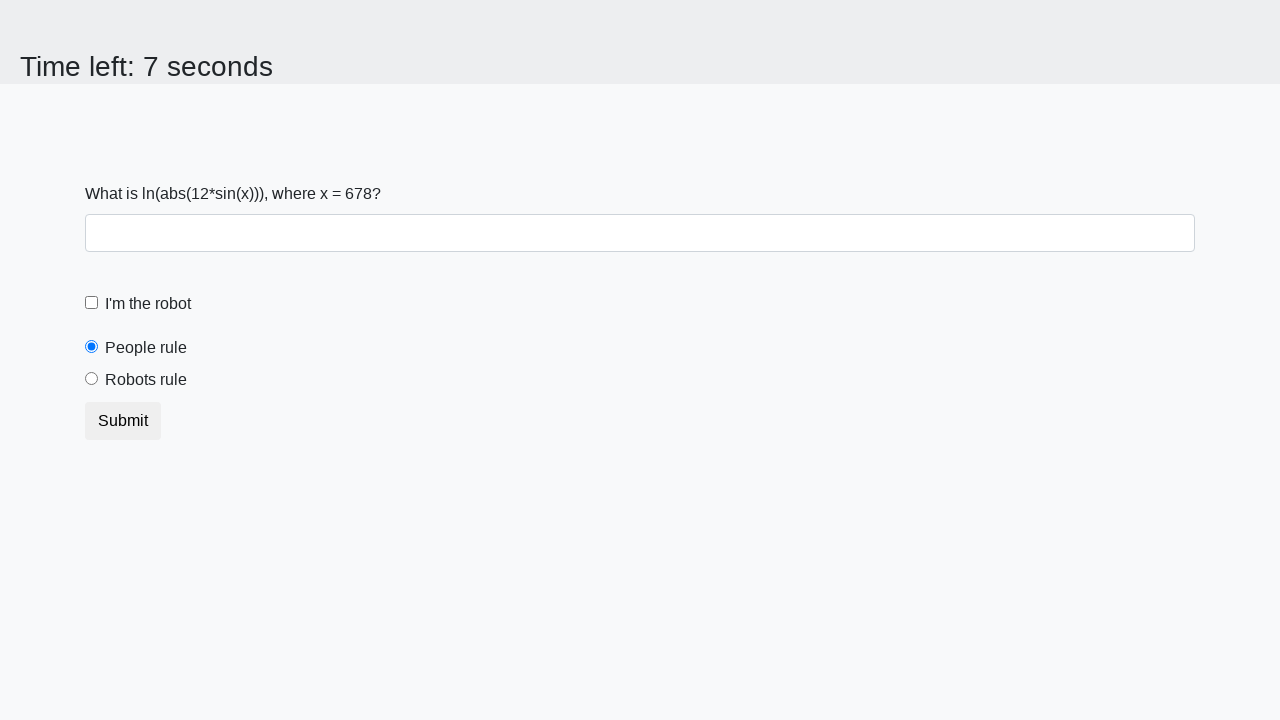

Located input_value element on the page
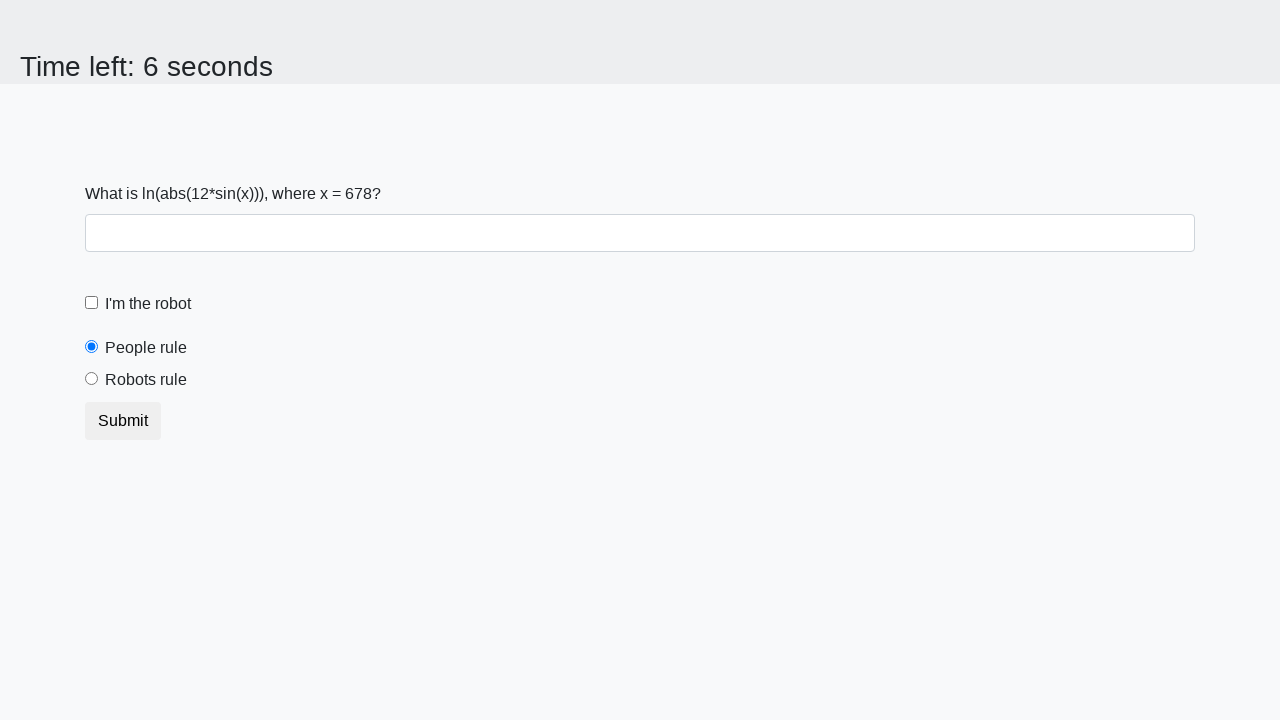

Extracted x value from input_value element
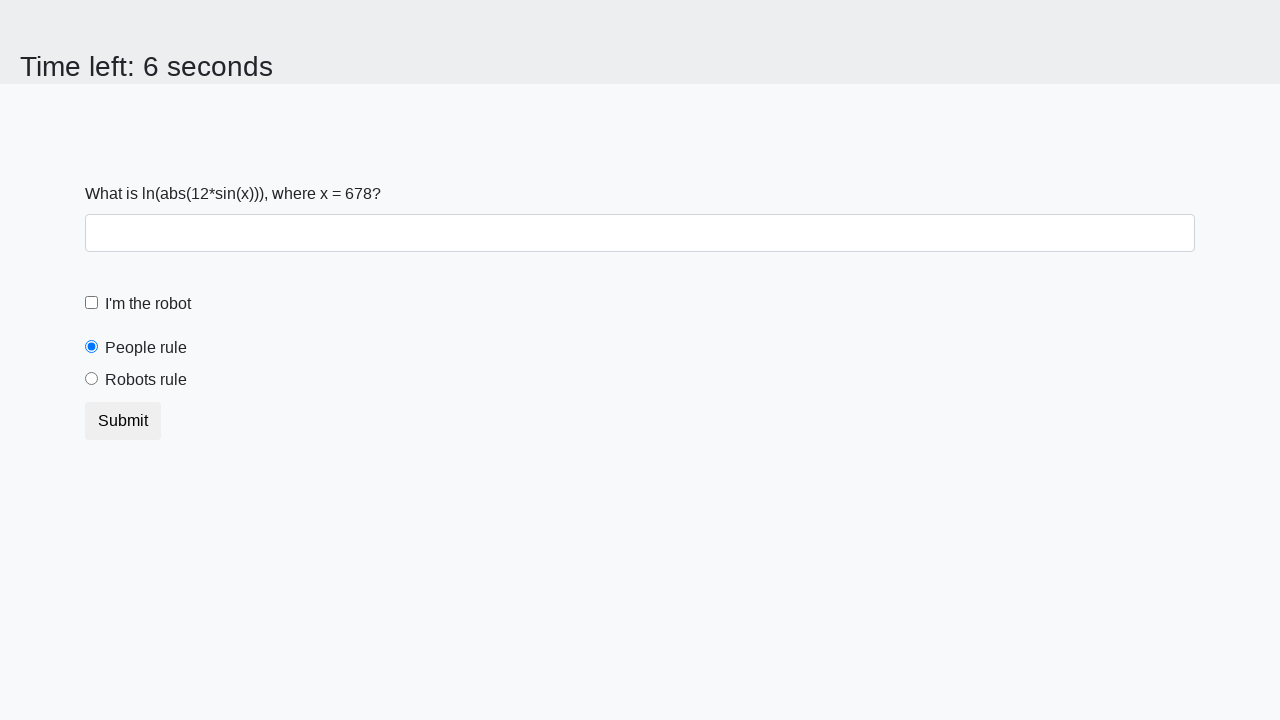

Calculated y using logarithmic formula: log(abs(12*sin(x)))
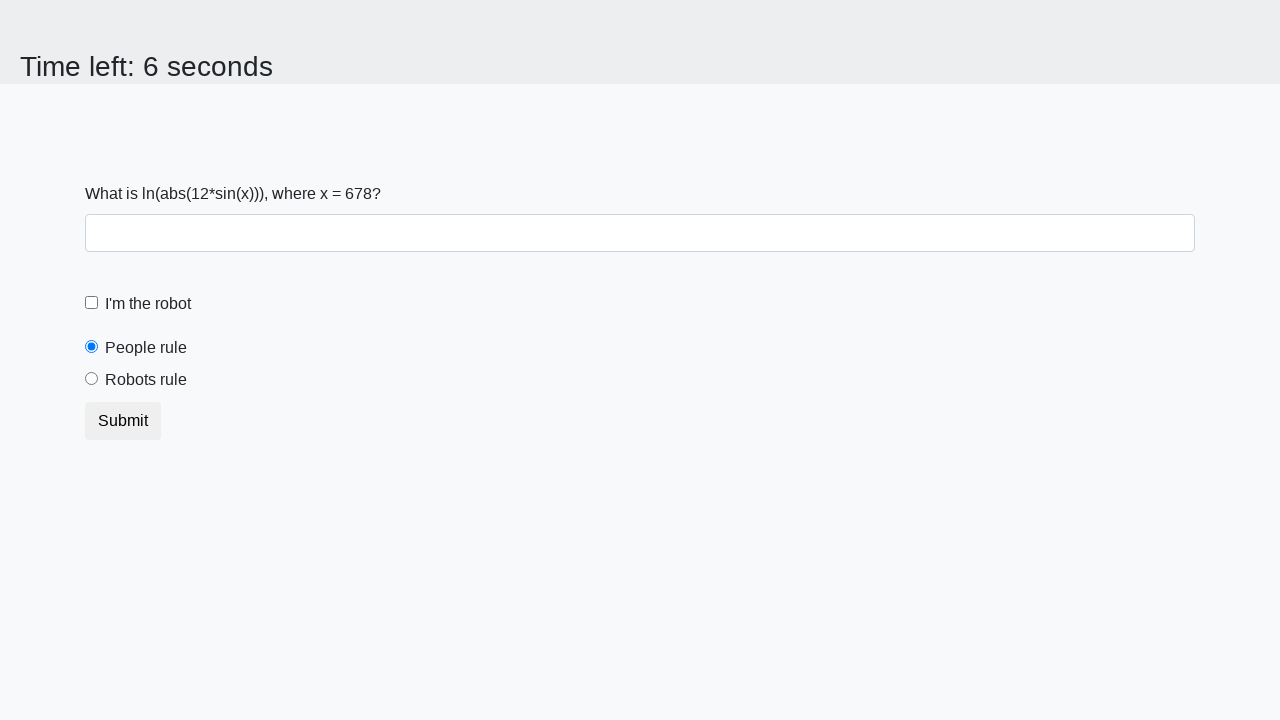

Filled answer field with calculated value on #answer
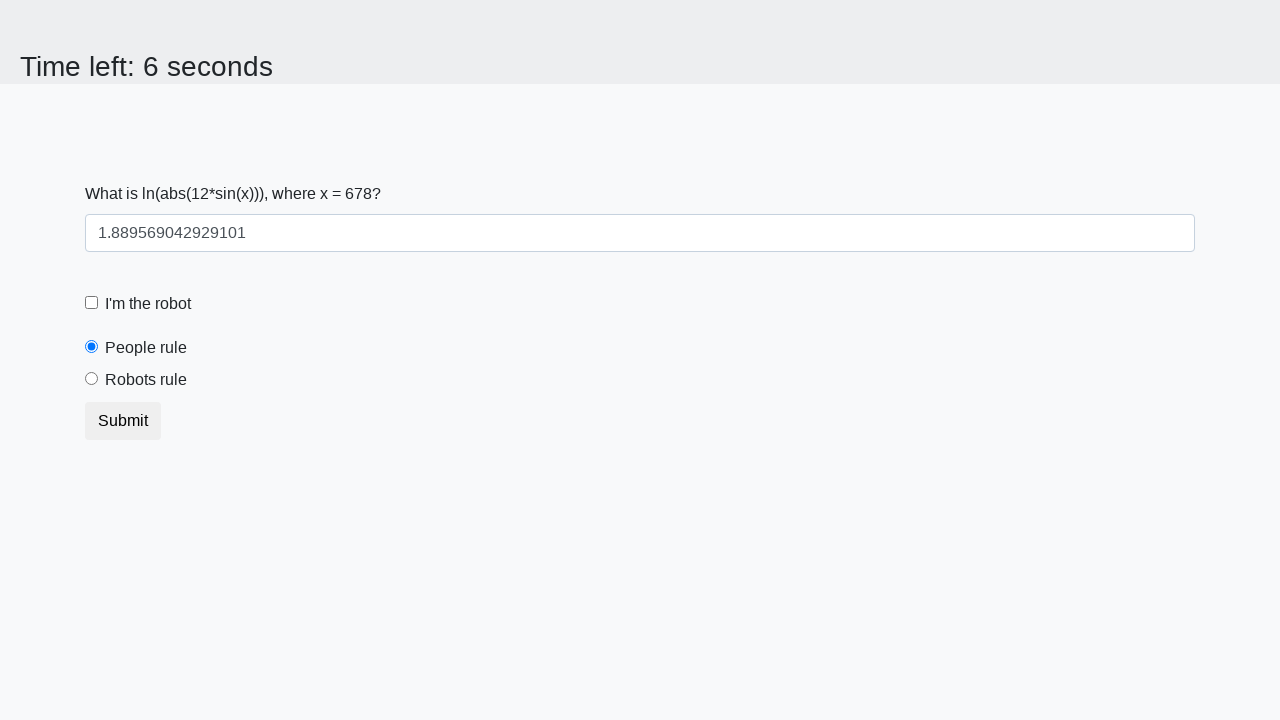

Clicked robotCheckbox to check it at (92, 303) on #robotCheckbox
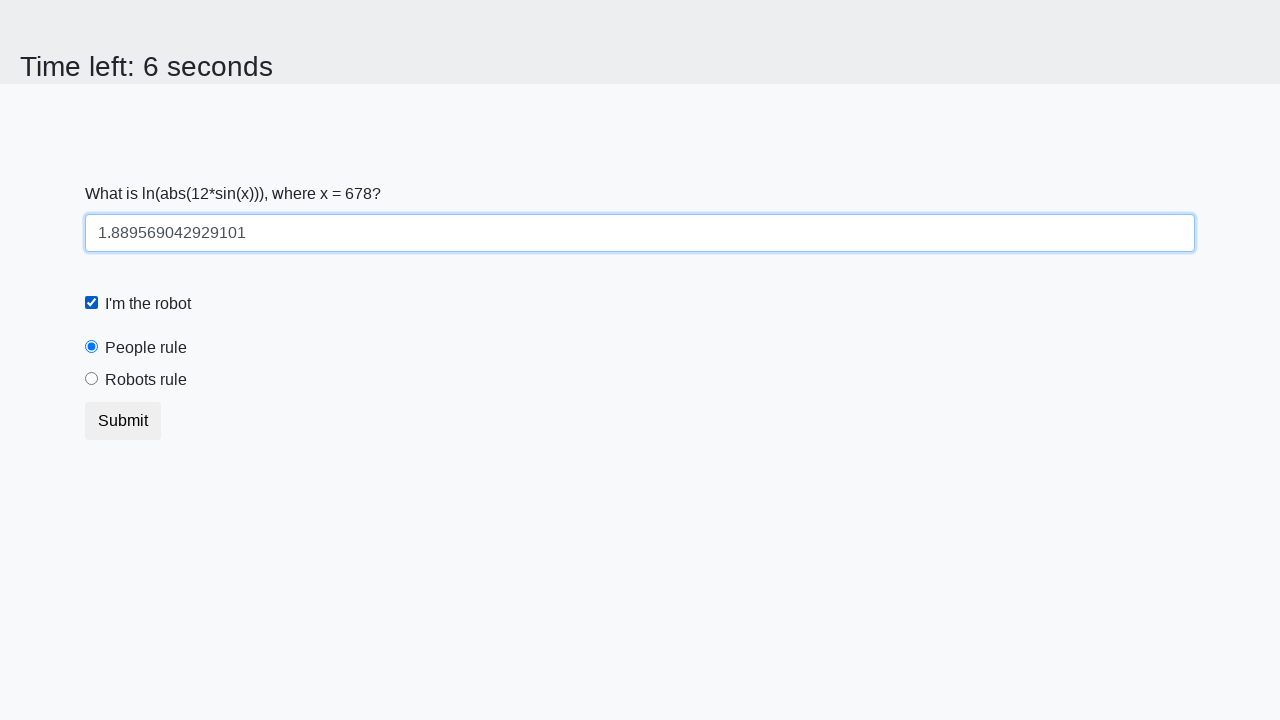

Clicked robotsRule radio button to select it at (92, 379) on #robotsRule
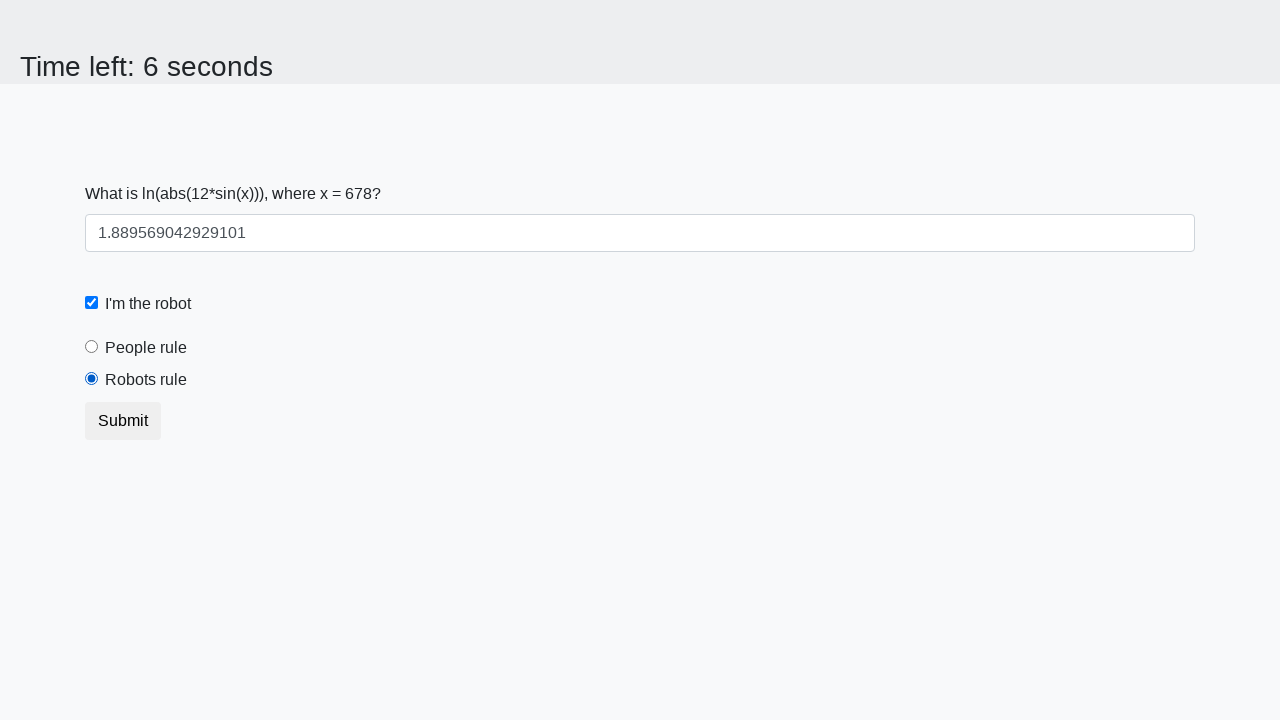

Clicked Submit button to submit the form at (123, 421) on button:has-text("Submit")
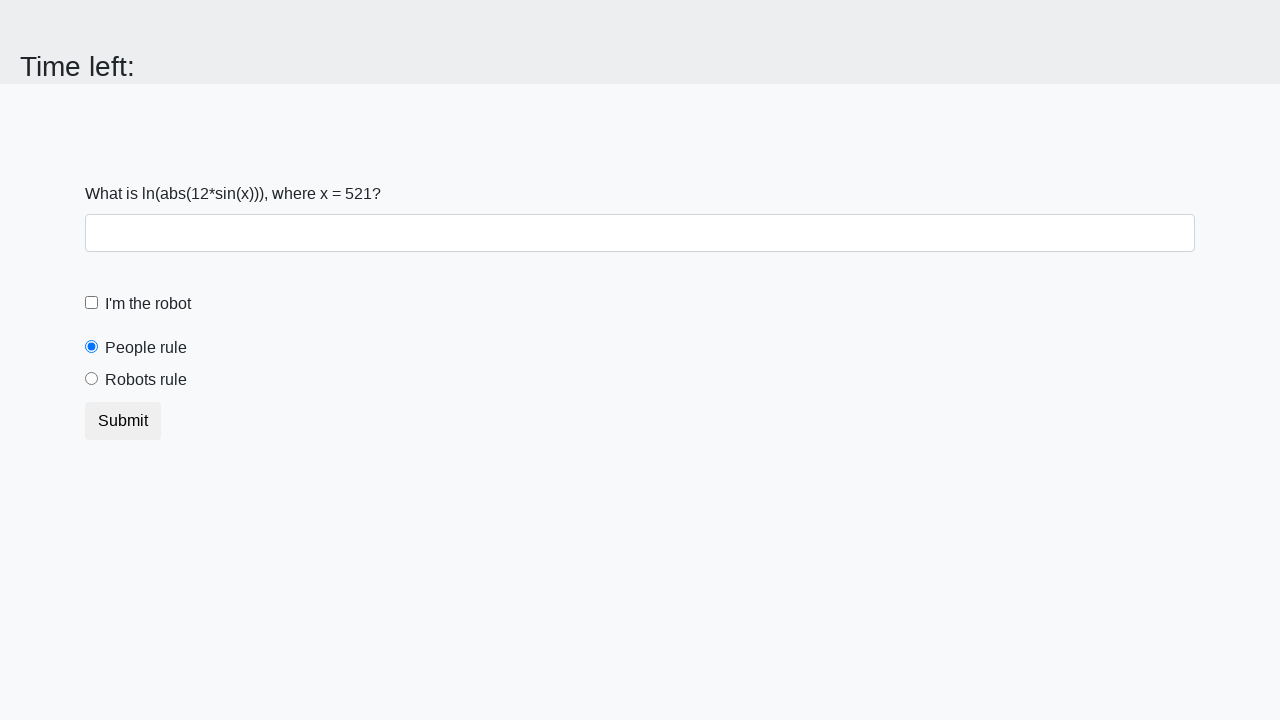

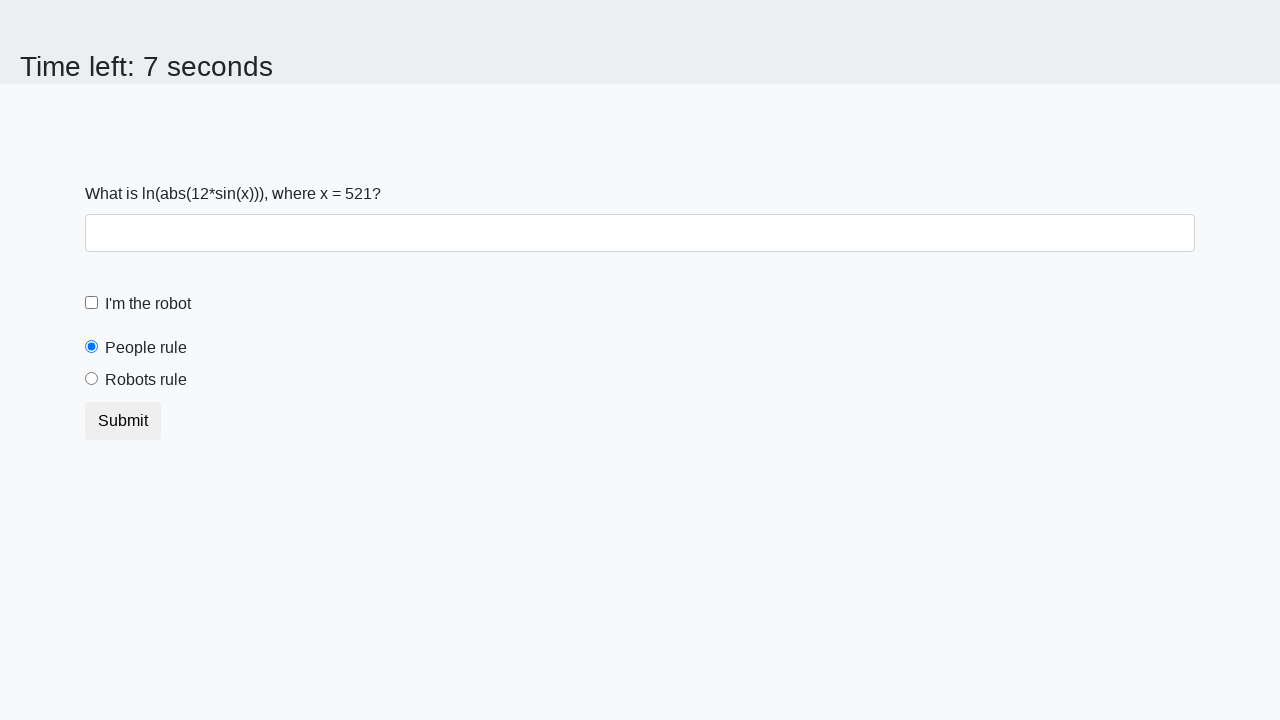